Tests user registration functionality by filling in email, password, and confirm password fields, then clicking the register button

Starting URL: https://qtripdynamic-qa-frontend.vercel.app/pages/register/

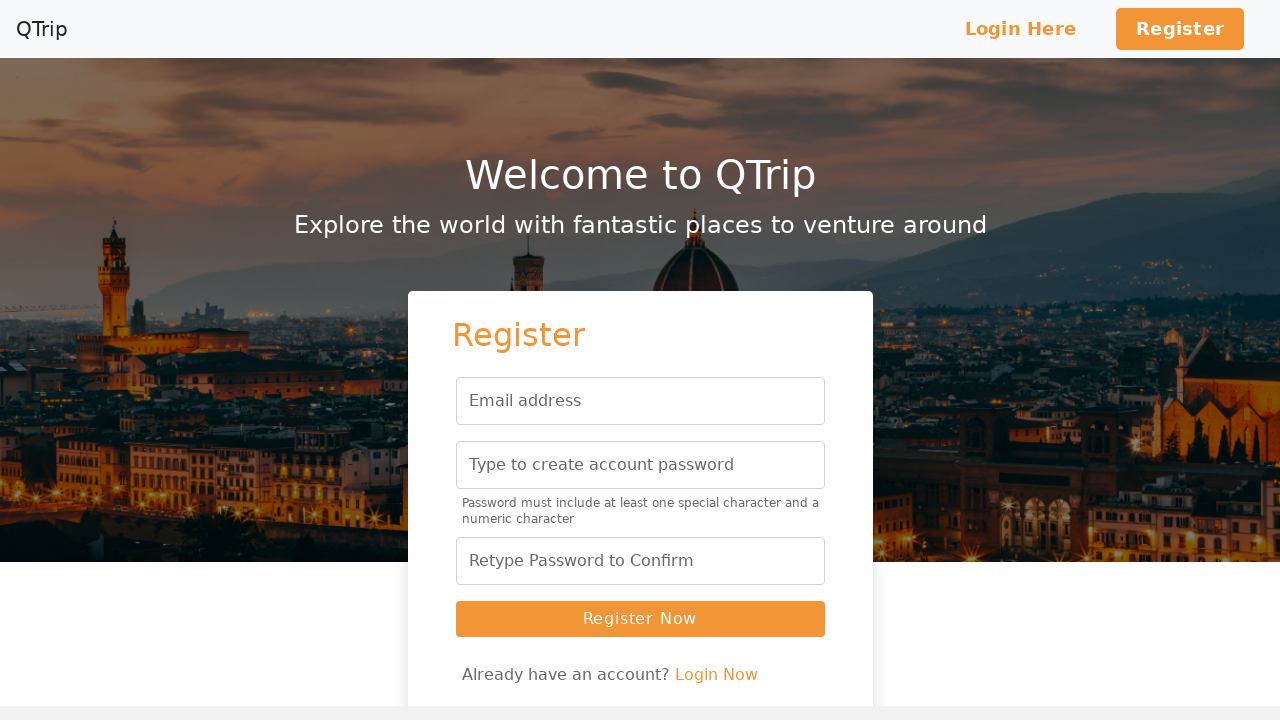

Filled email field with generated username: 76290c47-cc8e-4e78-b608-85e576e25e44@gmail.com on input[name='email']
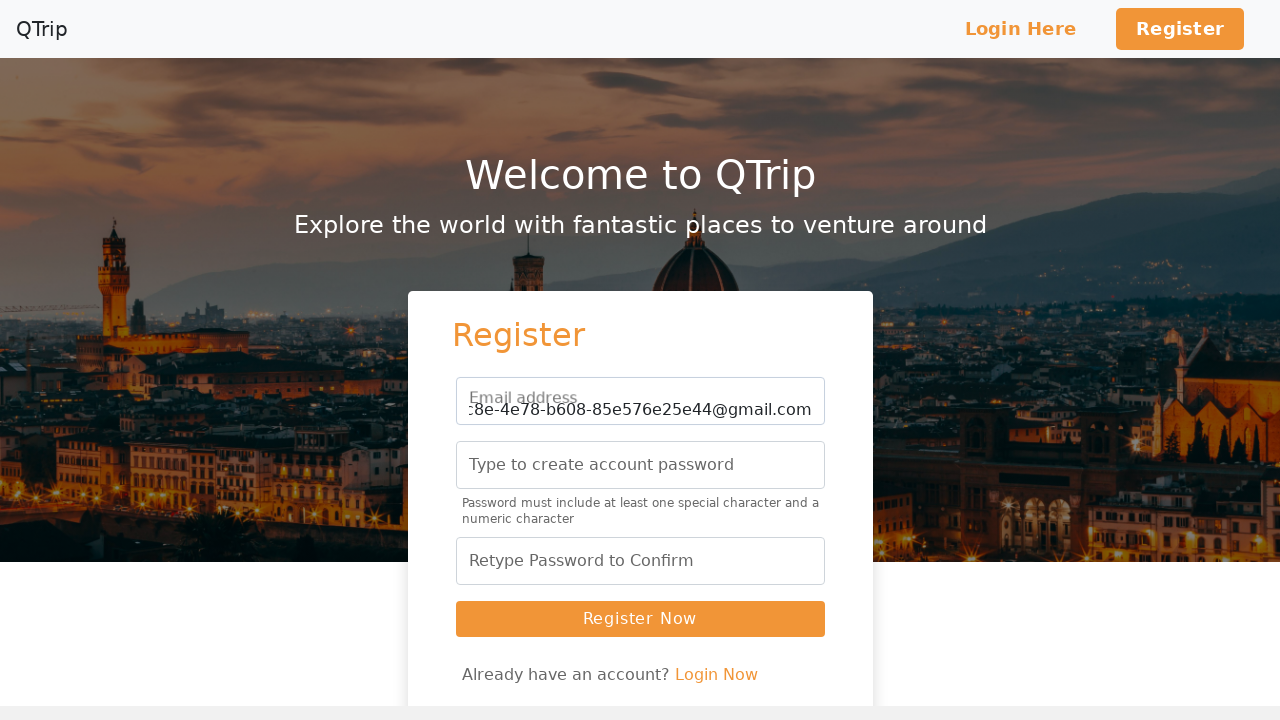

Filled password field with 'TestPassword123!' on input[name='password']
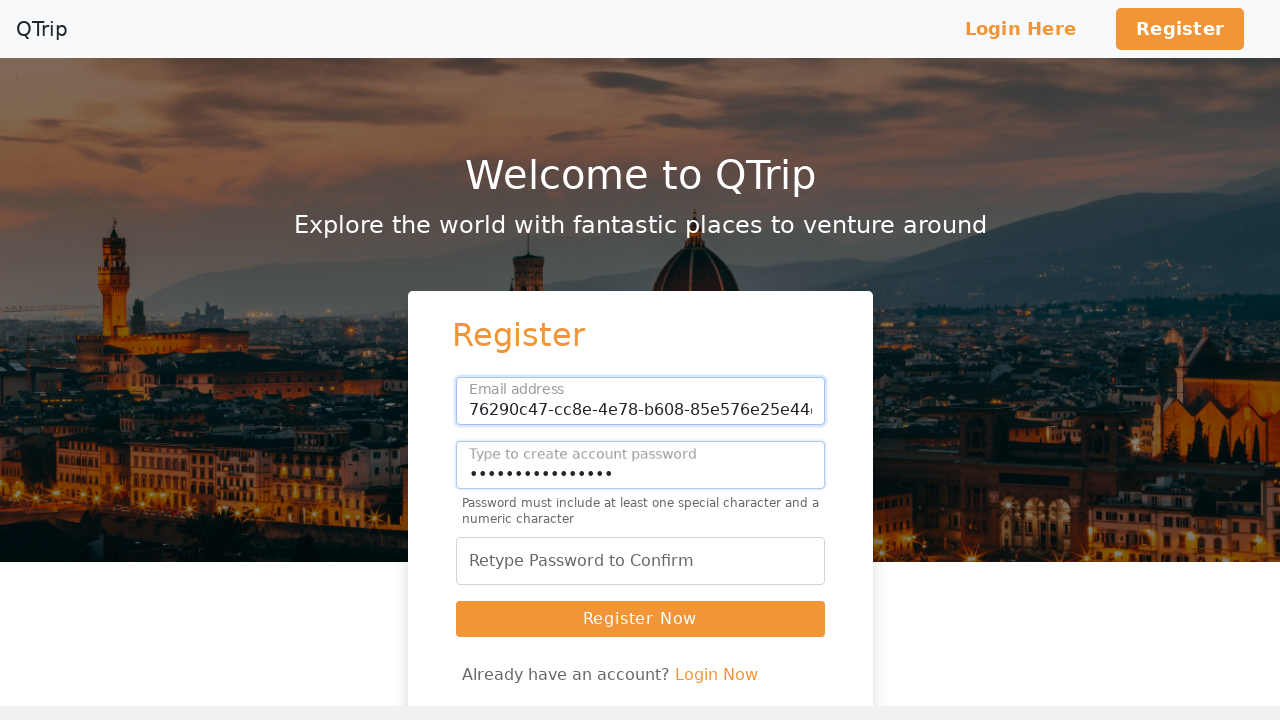

Filled confirm password field with 'TestPassword123!' on input[name='confirmpassword']
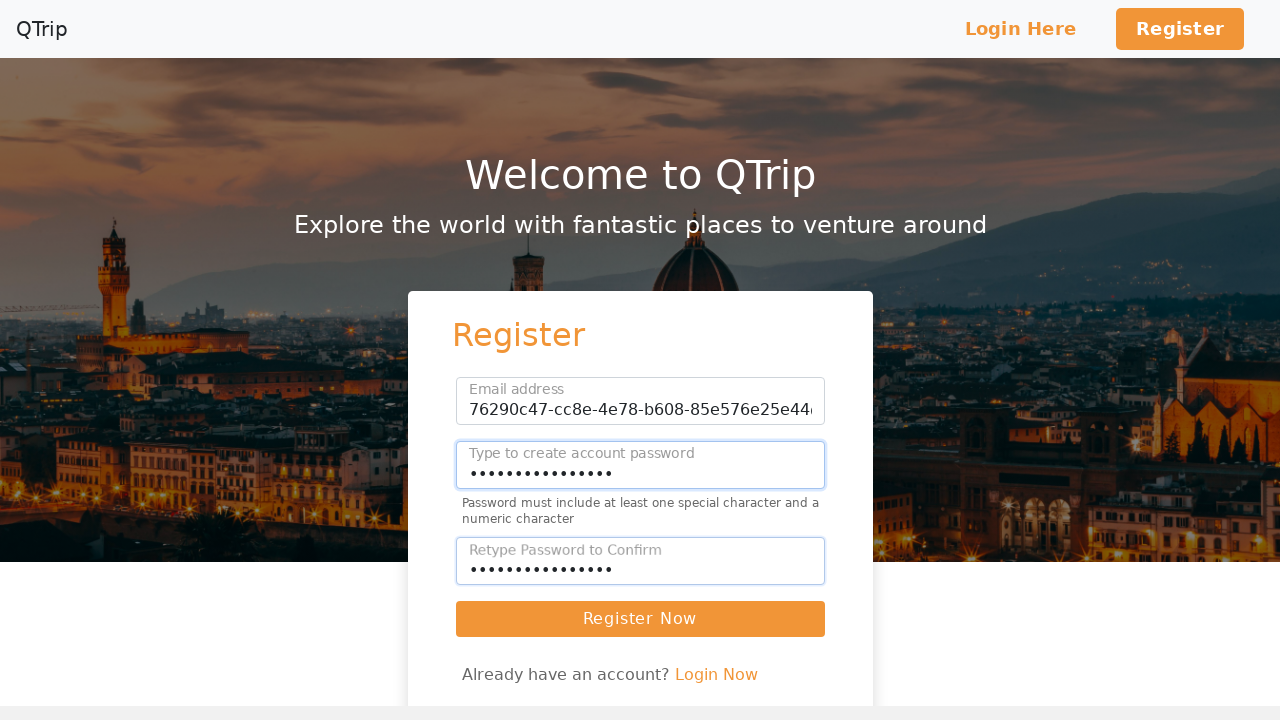

Clicked Register Now button to submit registration form at (640, 619) on xpath=//button[contains(text(),'Register Now')]
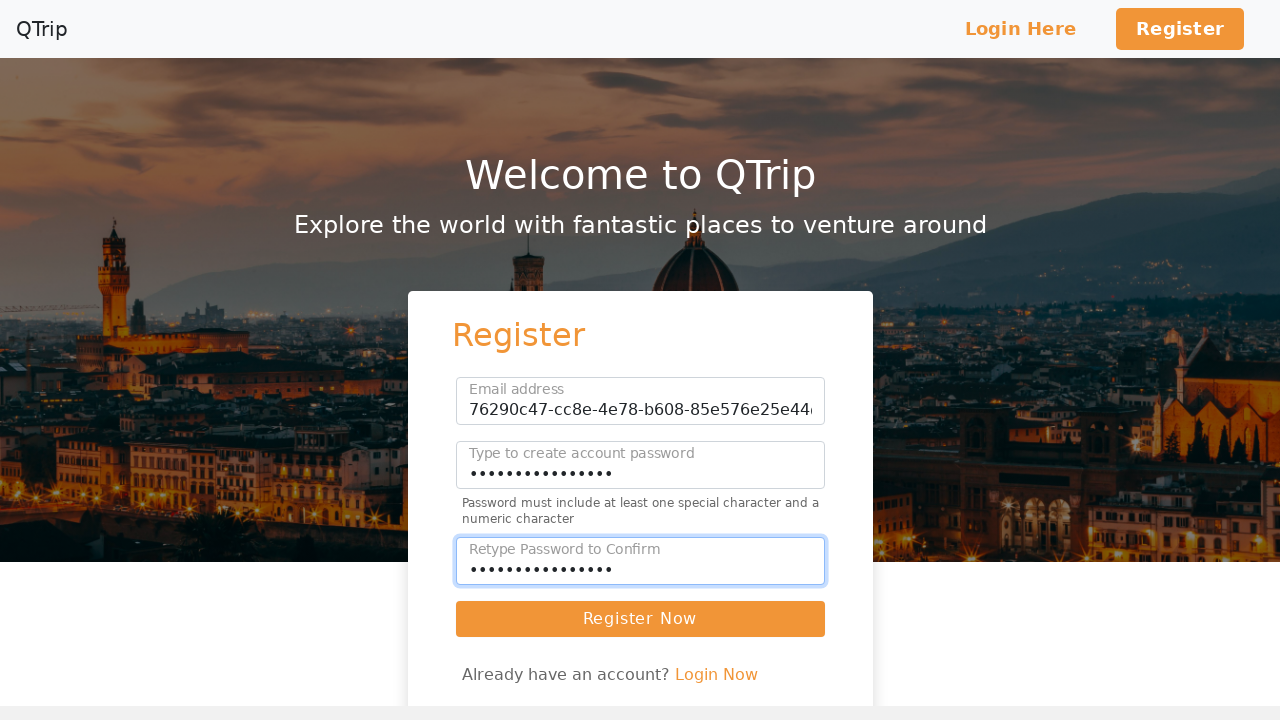

Waited 3 seconds for registration process to complete
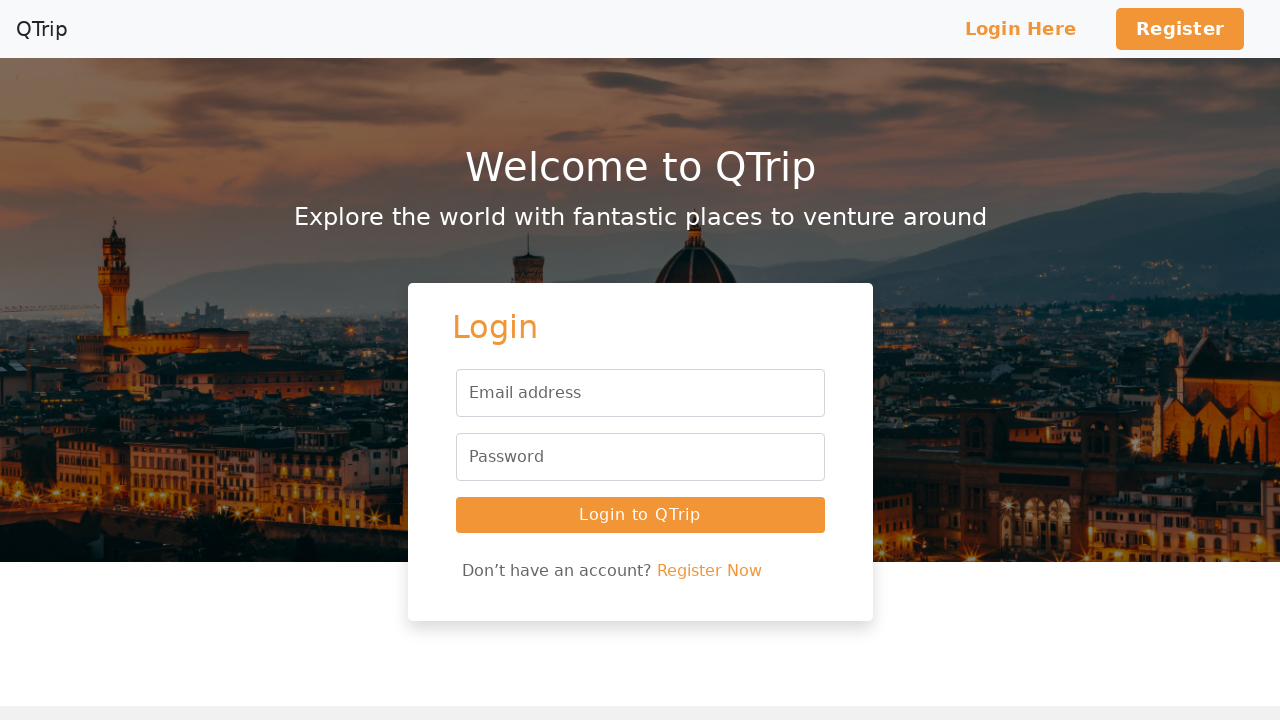

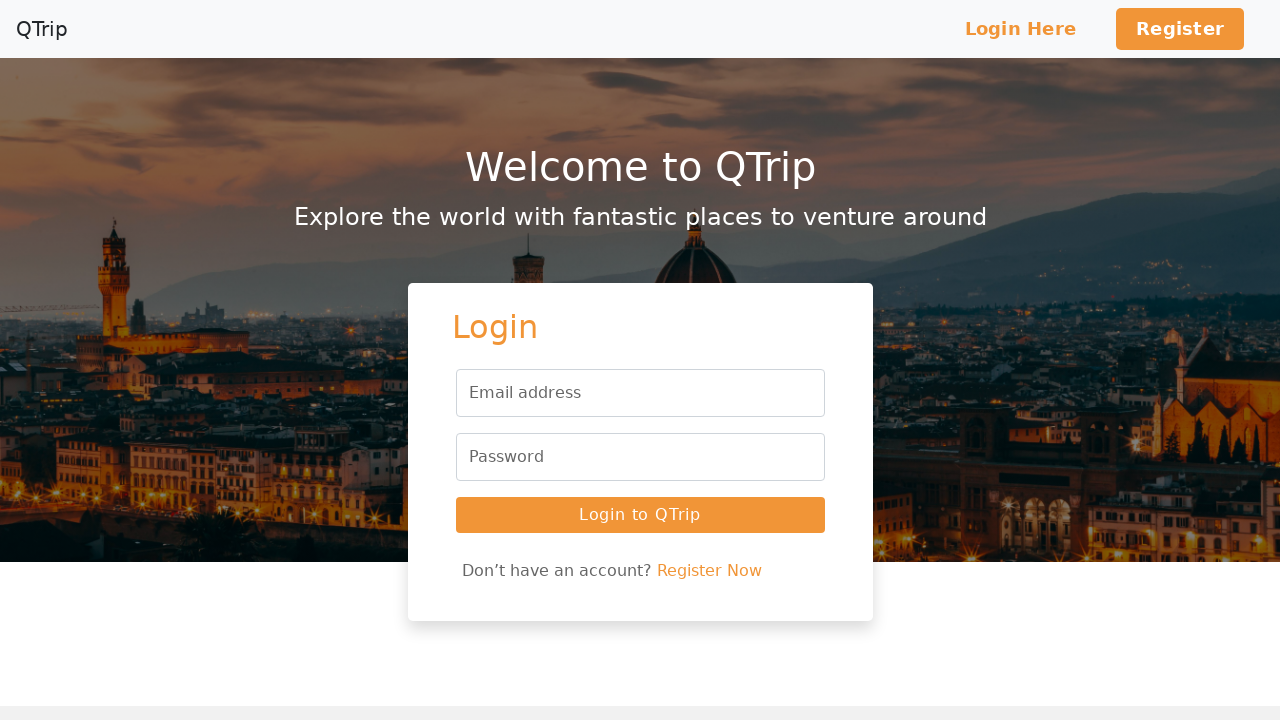